Tests AJAX functionality by clicking a "Change Content" button and waiting for dynamic content ("HELLO!" and "I'm late!") to appear on the page

Starting URL: https://v1.training-support.net/selenium/ajax

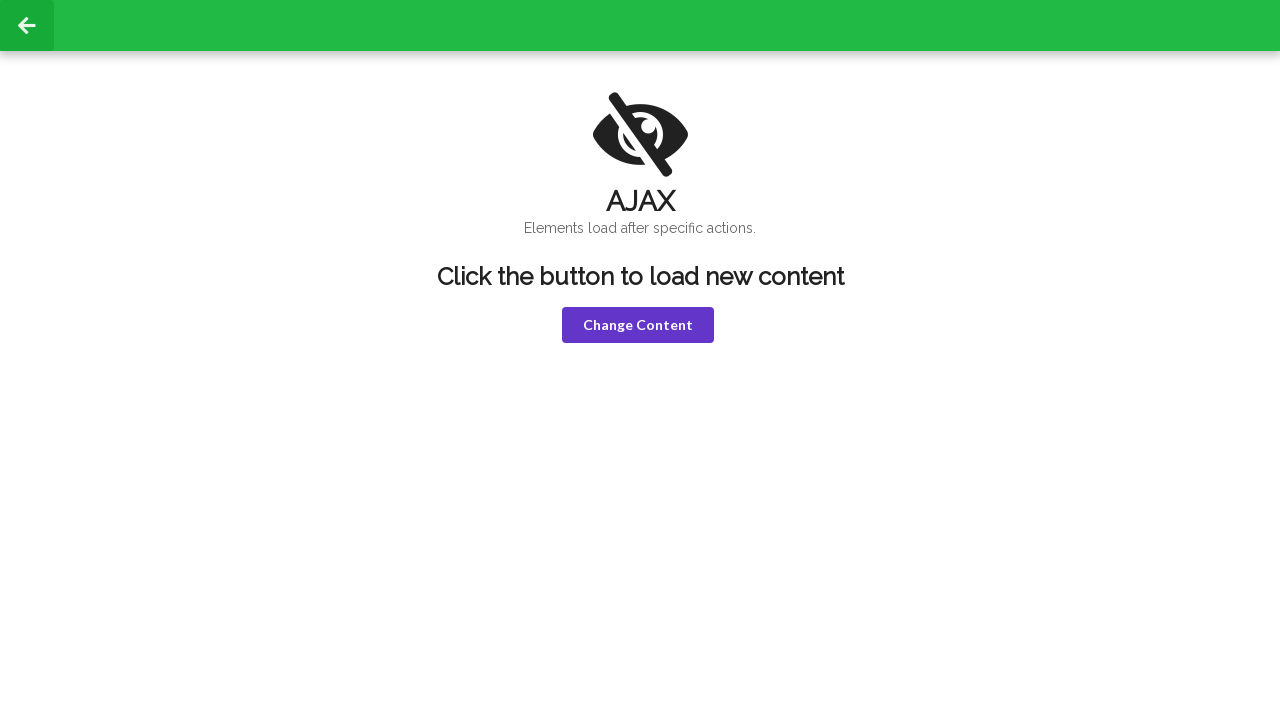

Clicked the 'Change Content' button at (638, 325) on button.violet
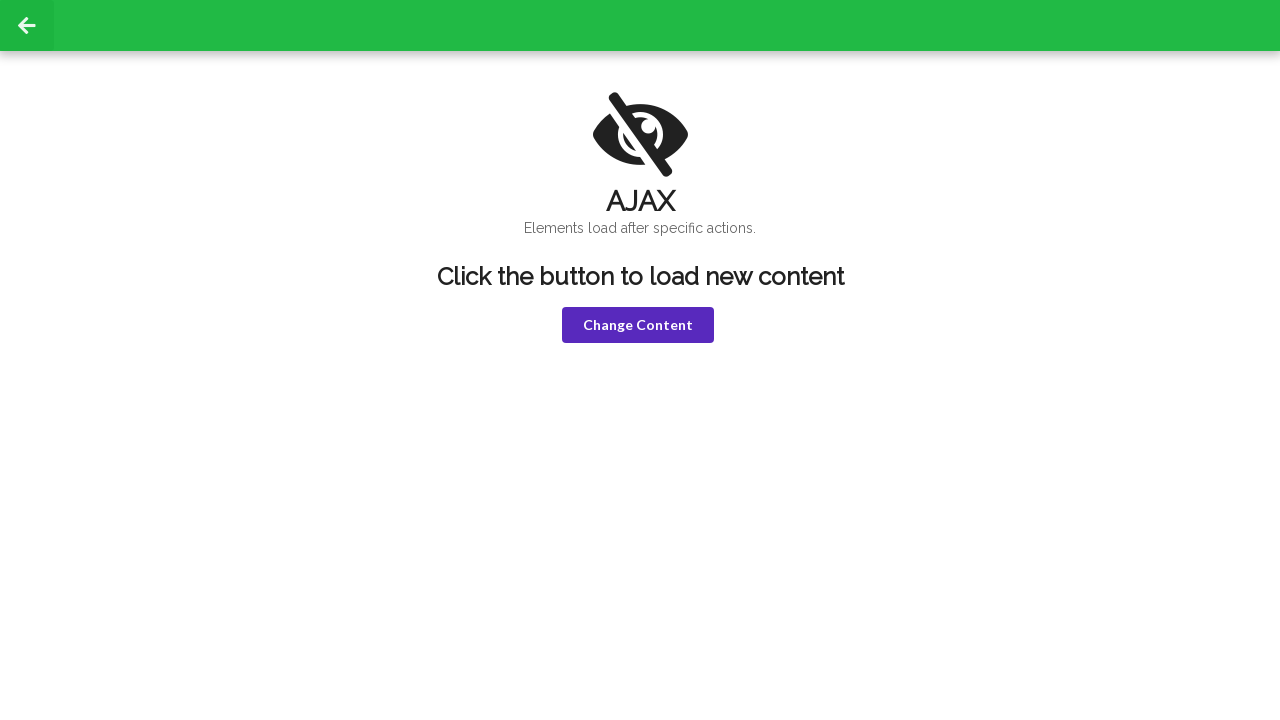

Waited for 'HELLO!' text to appear in h1 element
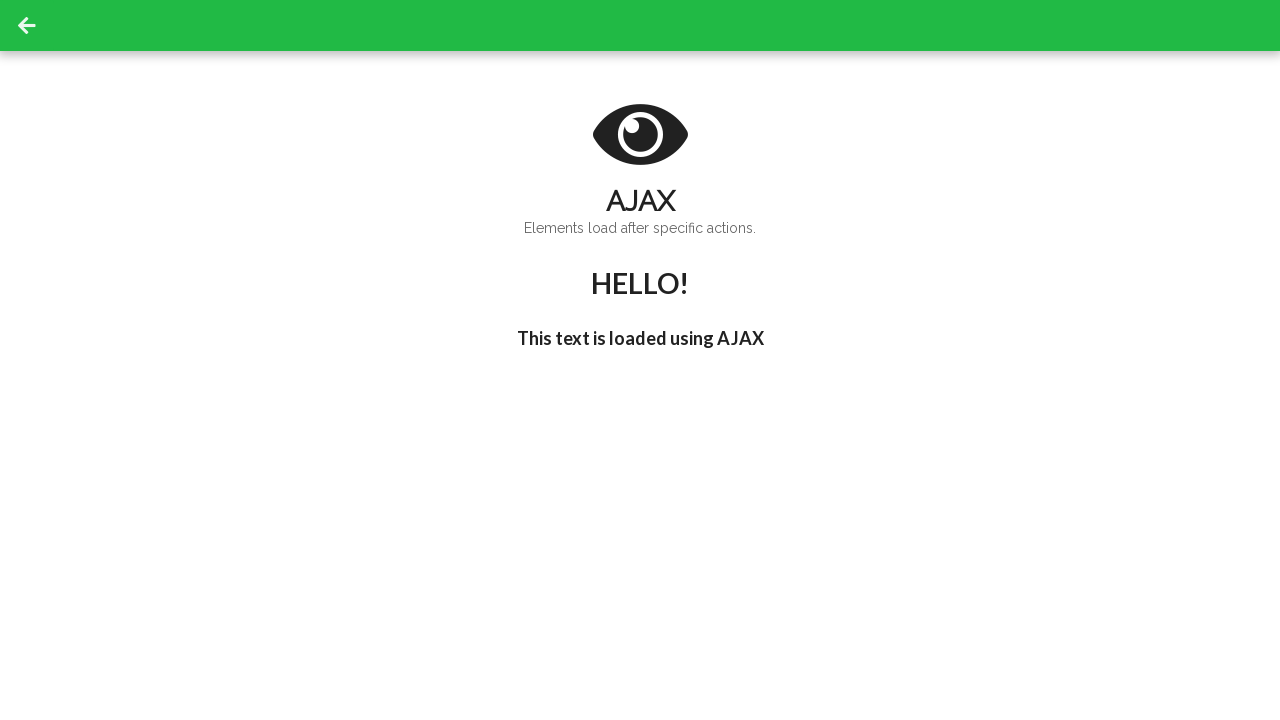

Waited for 'I'm late!' text to appear in h3 element
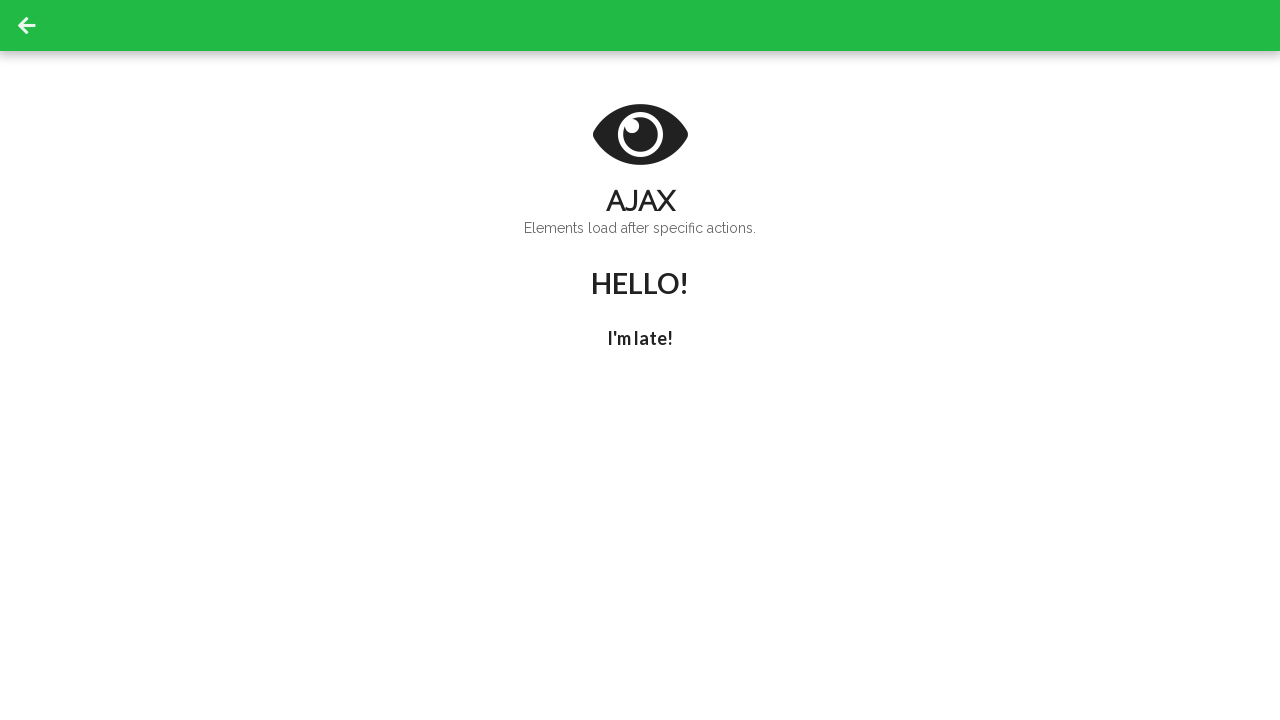

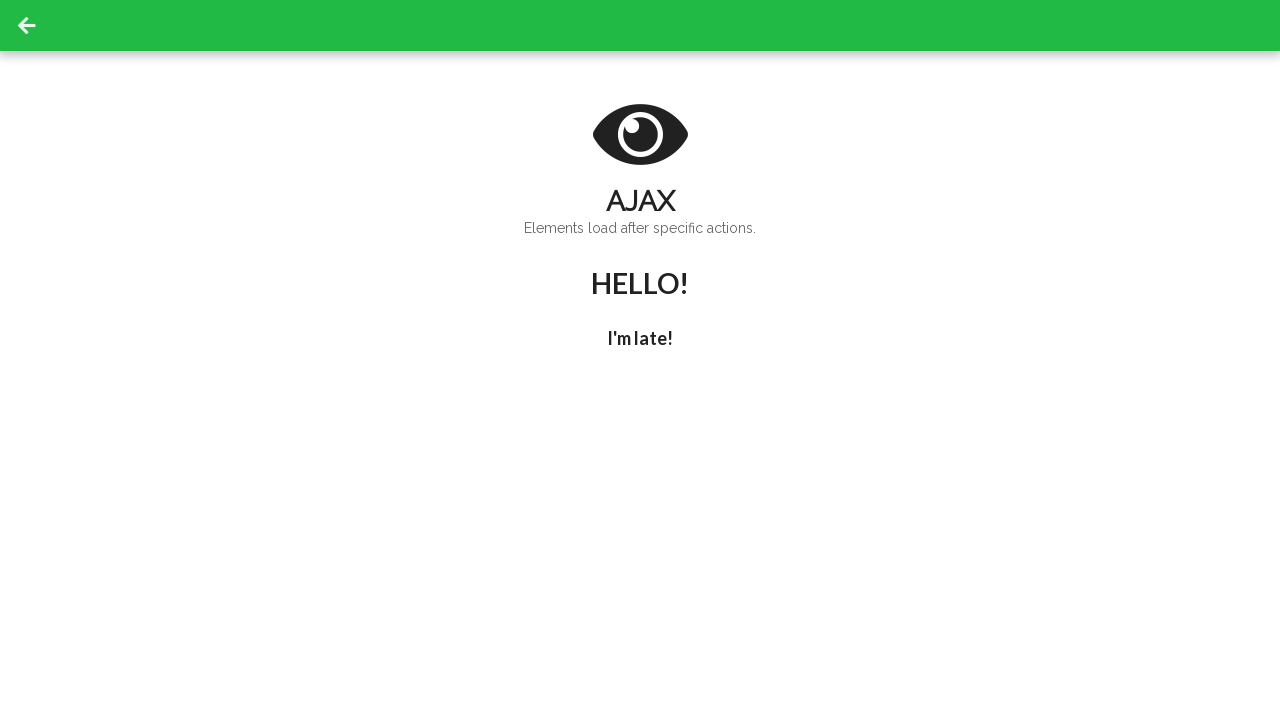